Tests a progress bar component by clicking the start button and waiting for the progress bar to reach 100%

Starting URL: https://demoqa.com/progress-bar

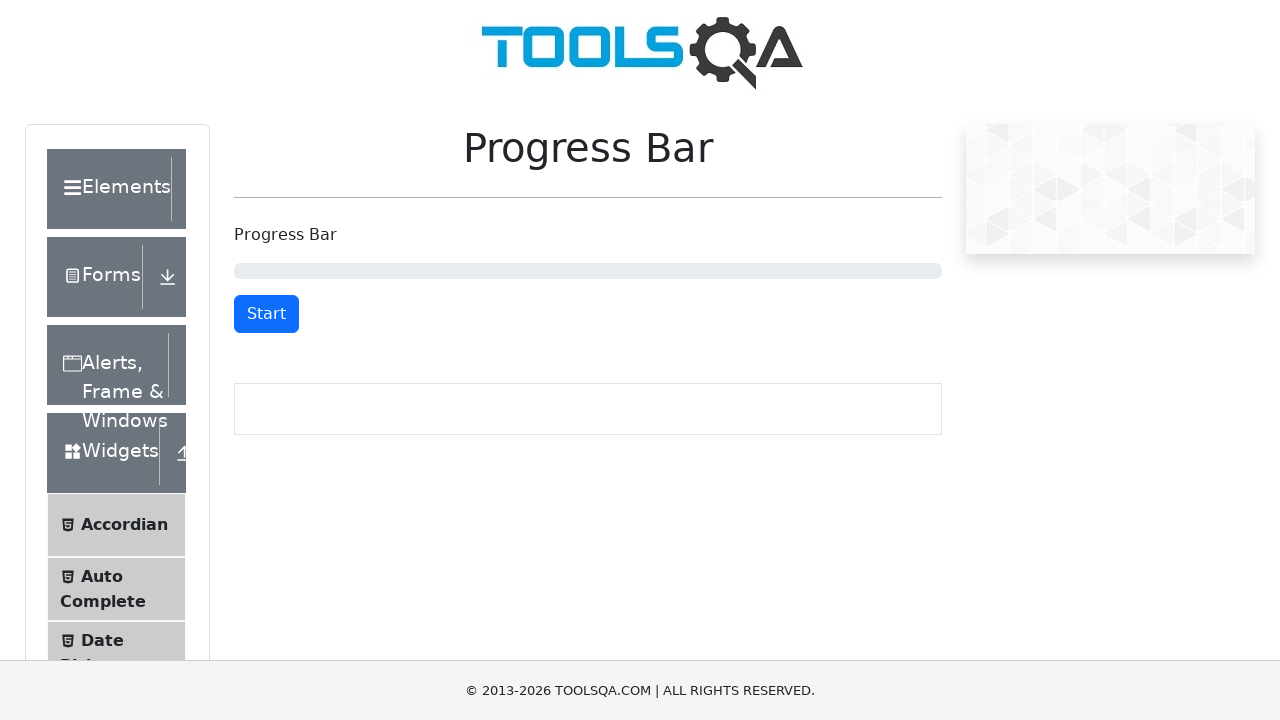

Clicked the start button to begin progress bar at (266, 314) on xpath=//button[@id='startStopButton']
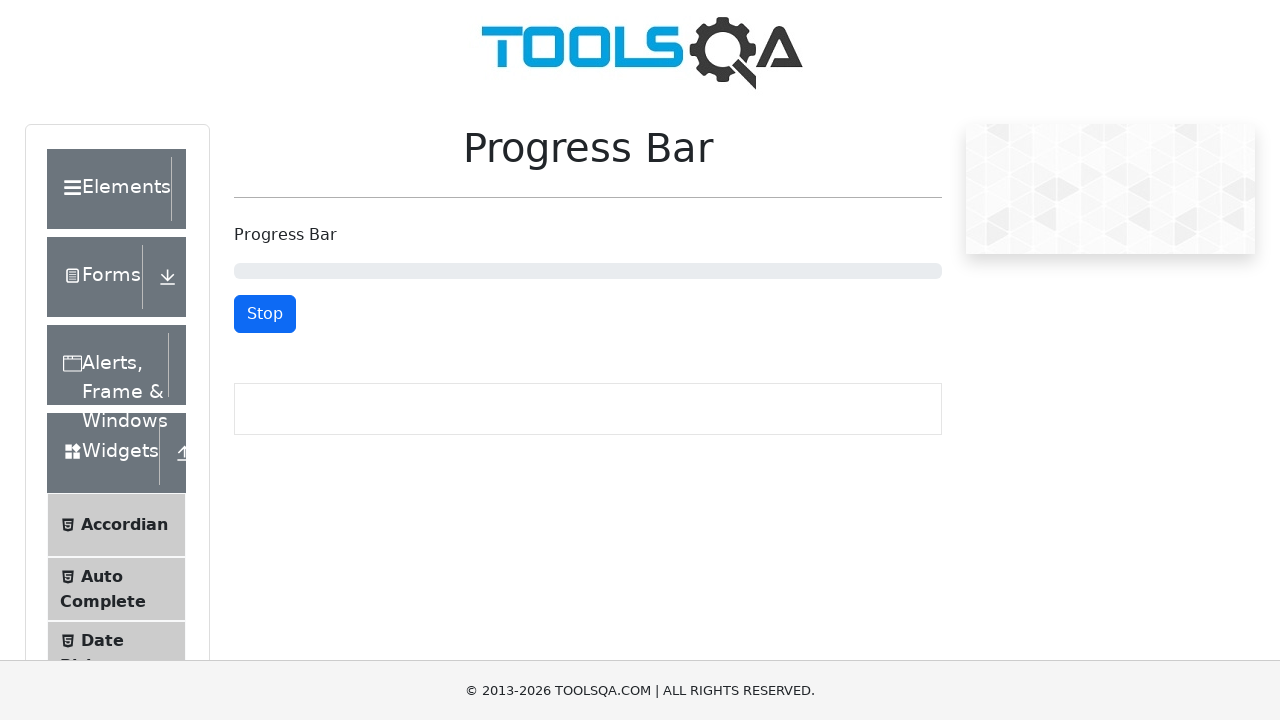

Progress bar reached 100% completion
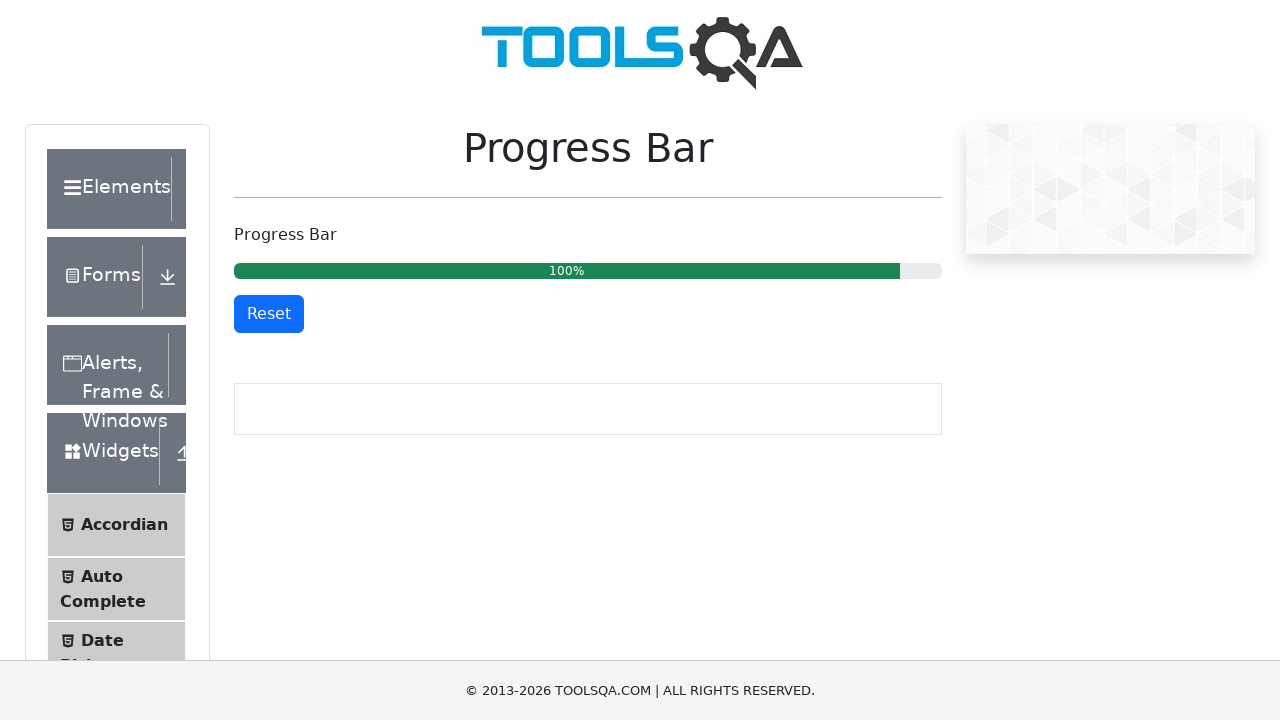

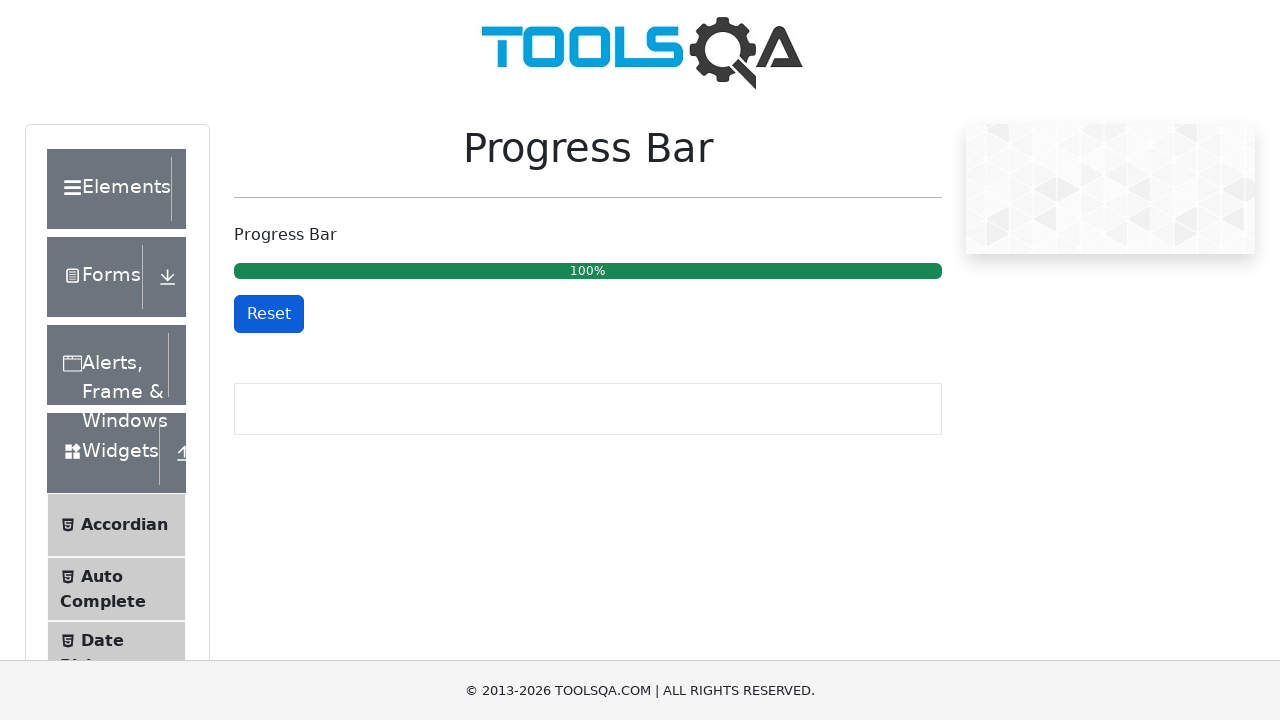